Tests JavaScript alert handling by entering text in a field, triggering an alert and accepting it, then triggering a confirm dialog and dismissing it

Starting URL: https://rahulshettyacademy.com/AutomationPractice/

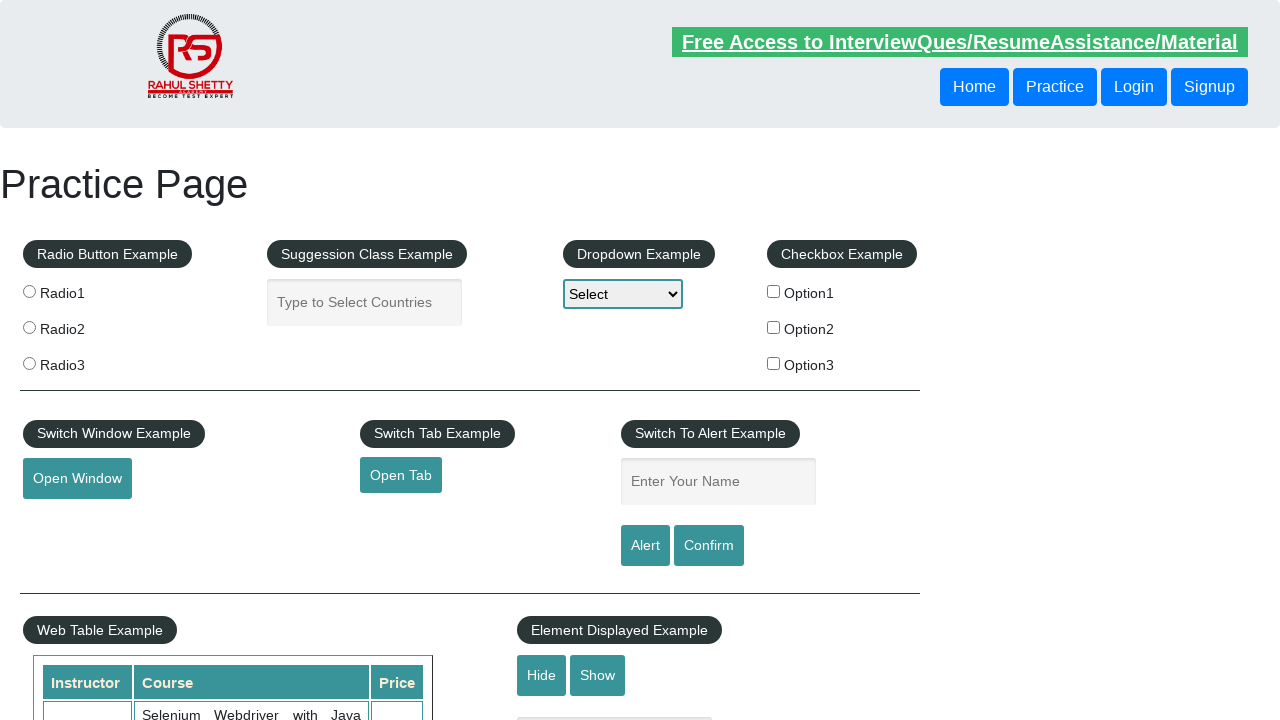

Filled name field with 'Hello Is the word' on #name
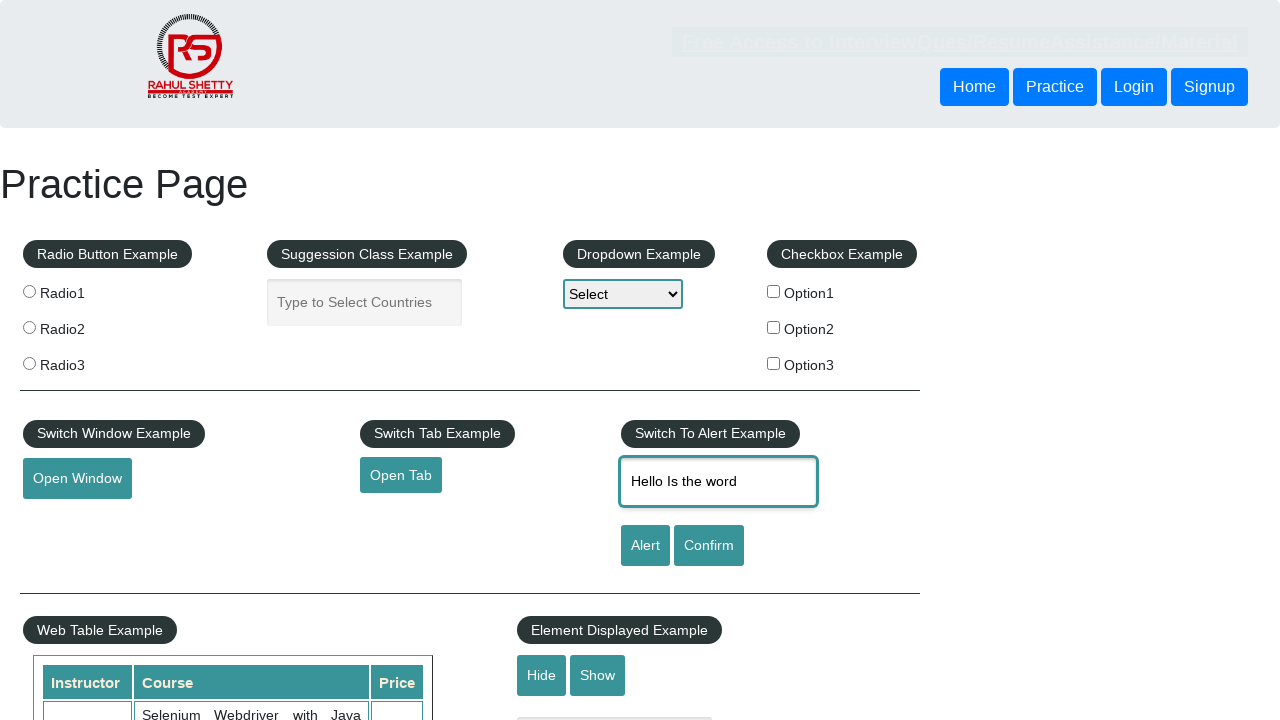

Clicked alert button to trigger alert at (645, 546) on #alertbtn
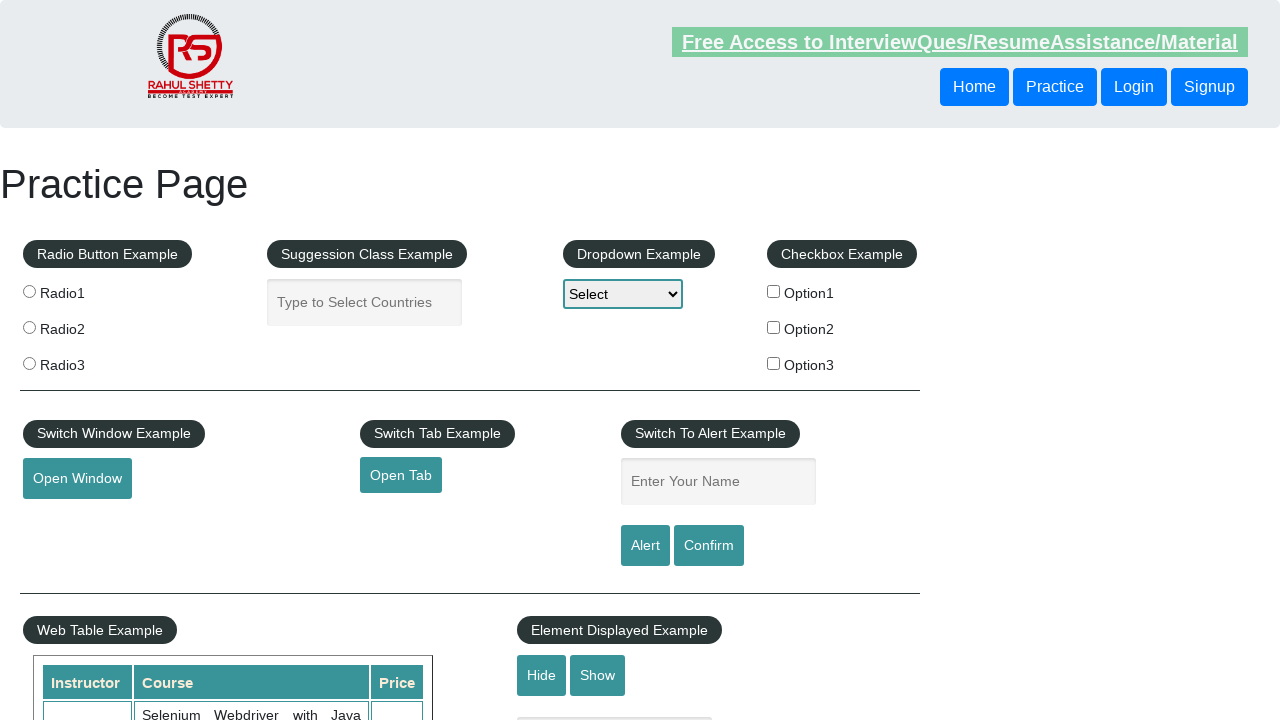

Alert dialog accepted
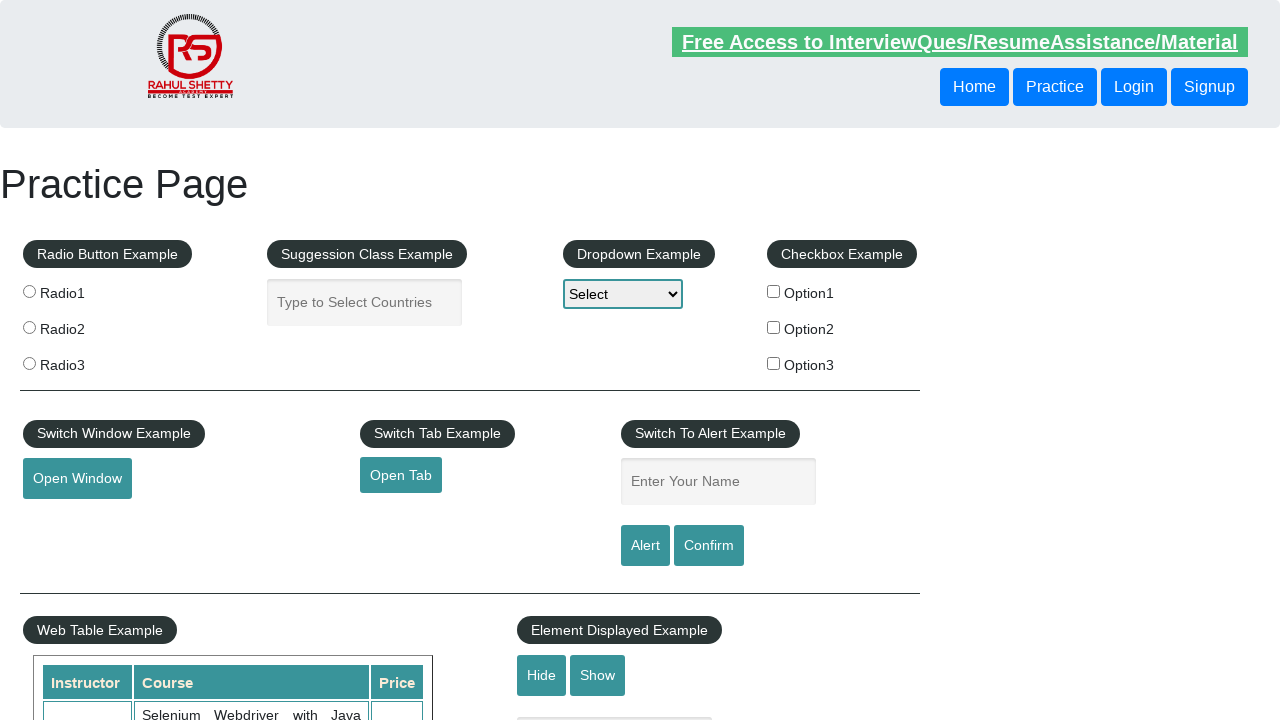

Filled name field with 'Hello' on #name
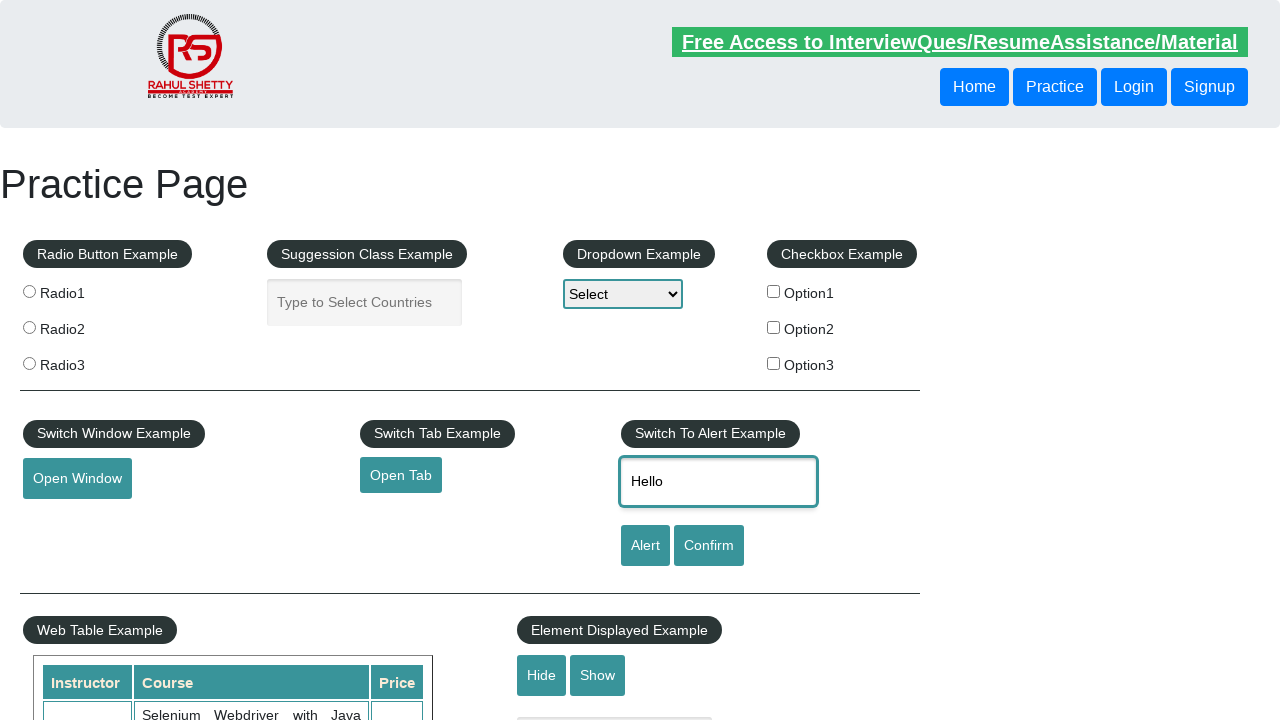

Clicked confirm button to trigger confirm dialog at (709, 546) on #confirmbtn
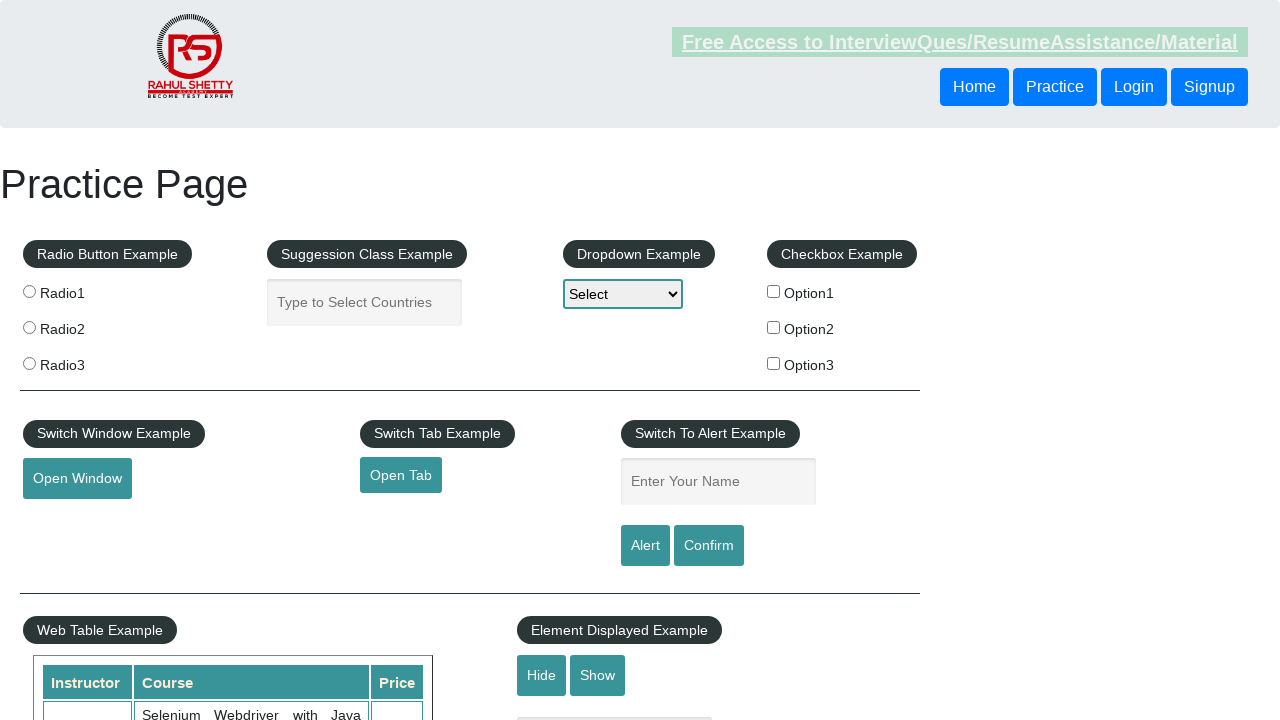

Set up dialog handler to dismiss confirm dialogs
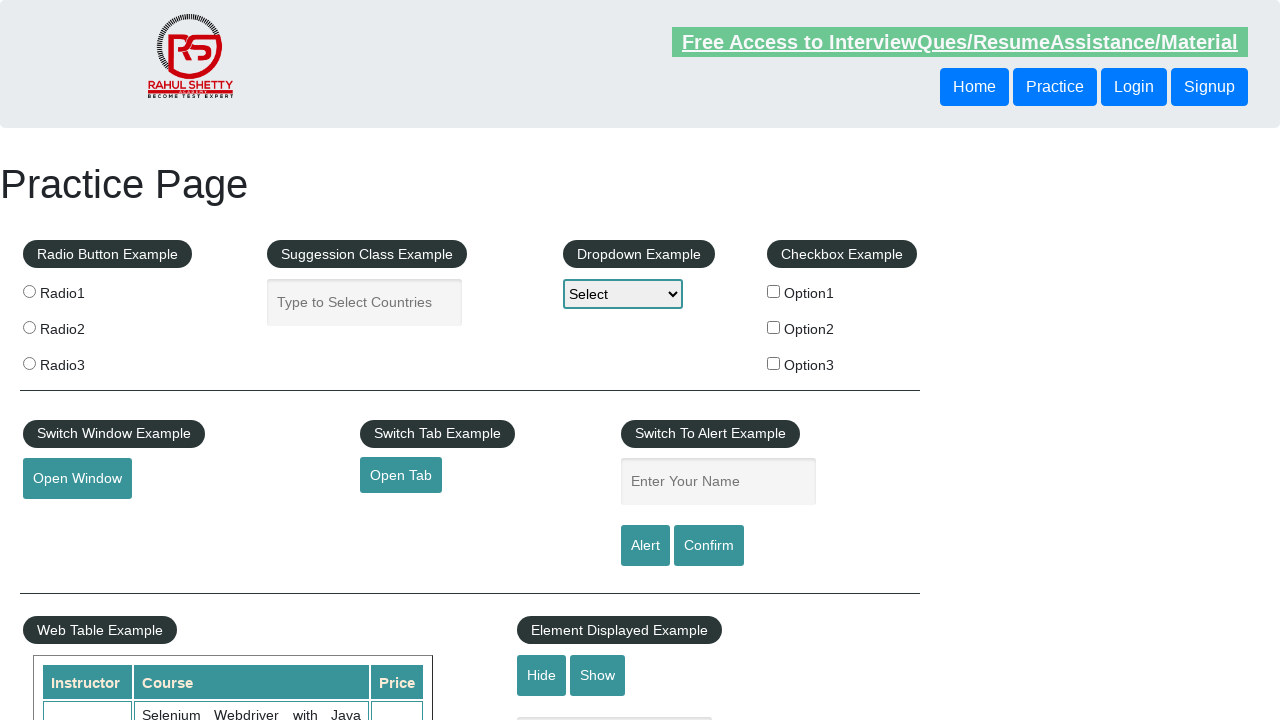

Clicked confirm button and dismissed the confirm dialog at (709, 546) on #confirmbtn
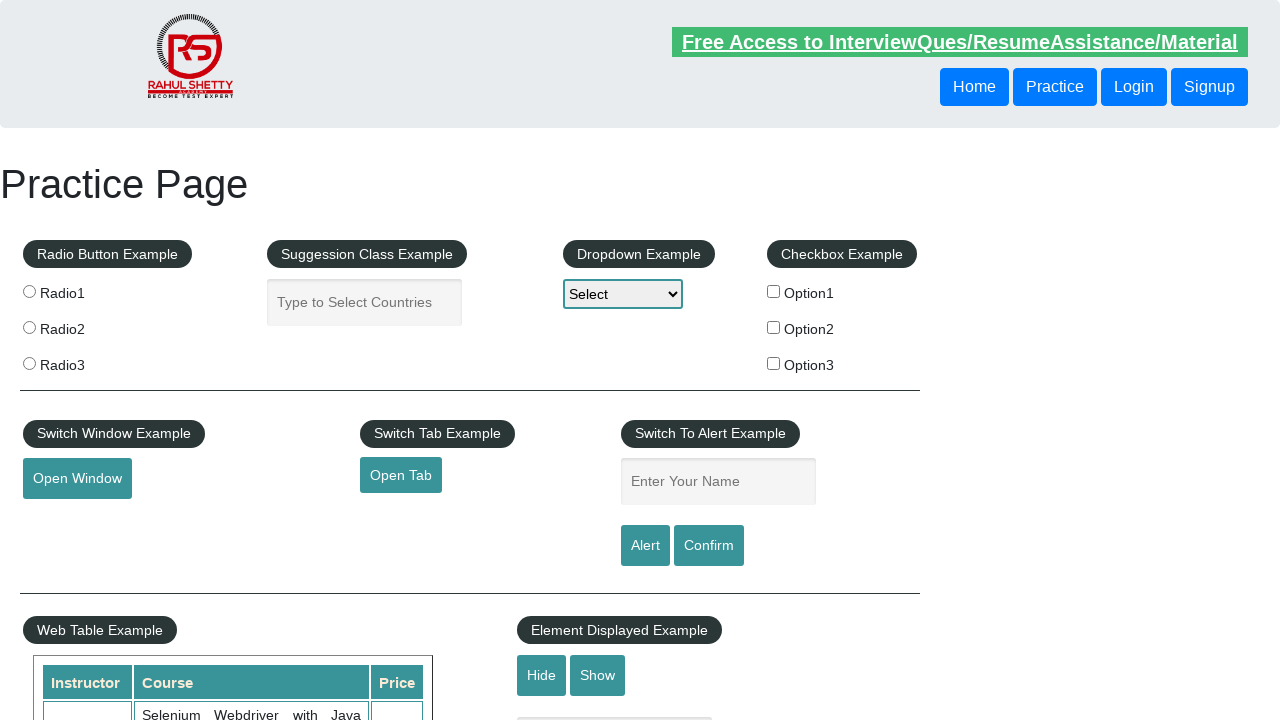

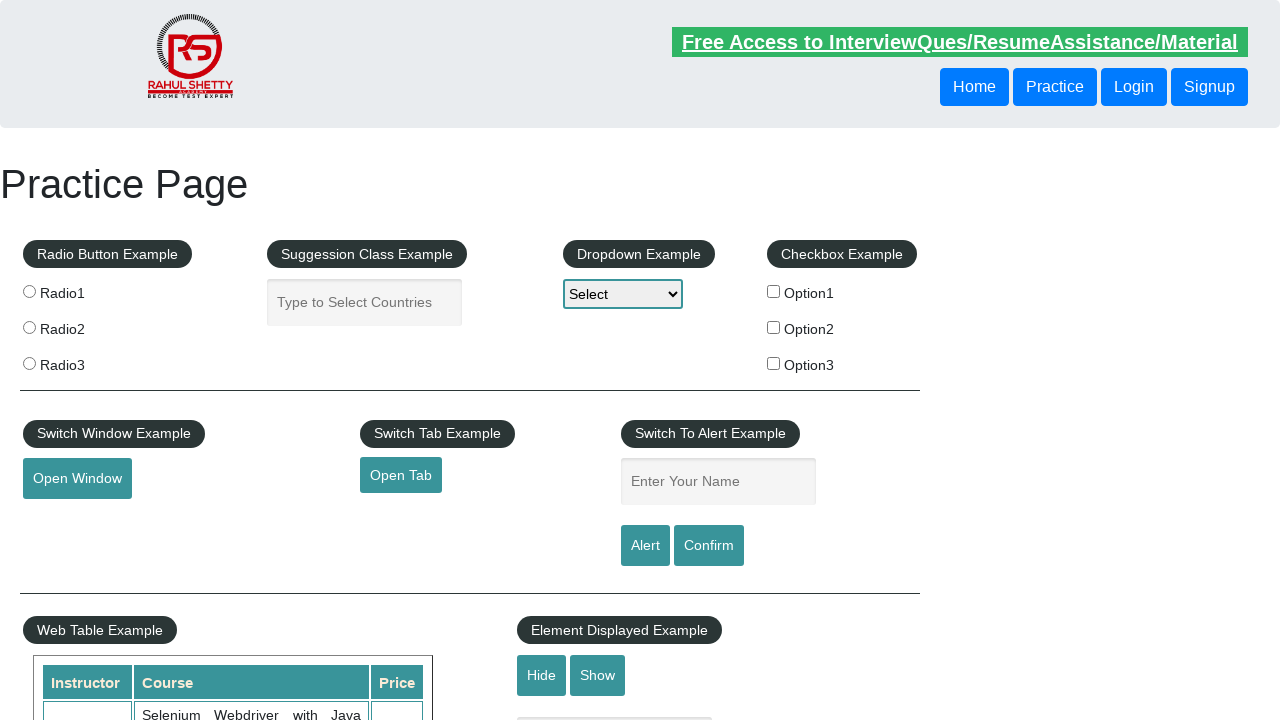